Opens the QR code checkout page and waits for it to load

Starting URL: https://app-staging.qlub.cloud/qr/ae/dummy-checkout/76/_/_/bd8d756533

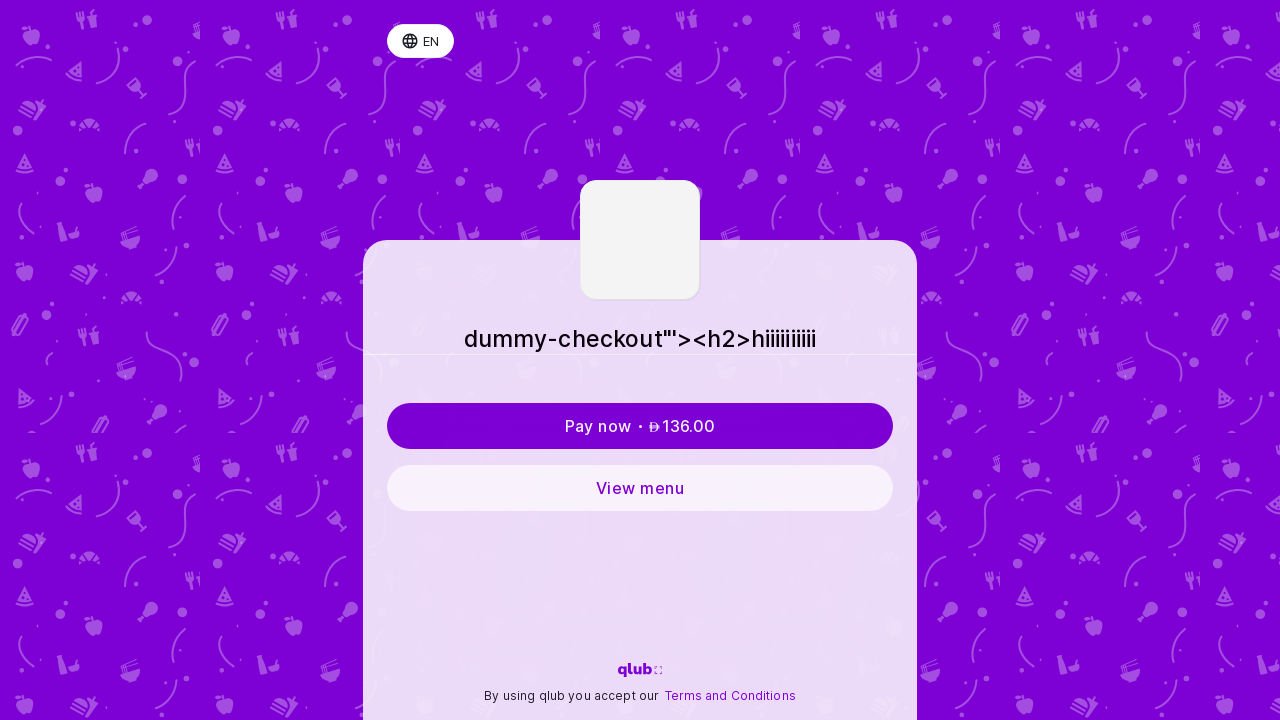

Waited 10 seconds for QR code checkout page to fully load
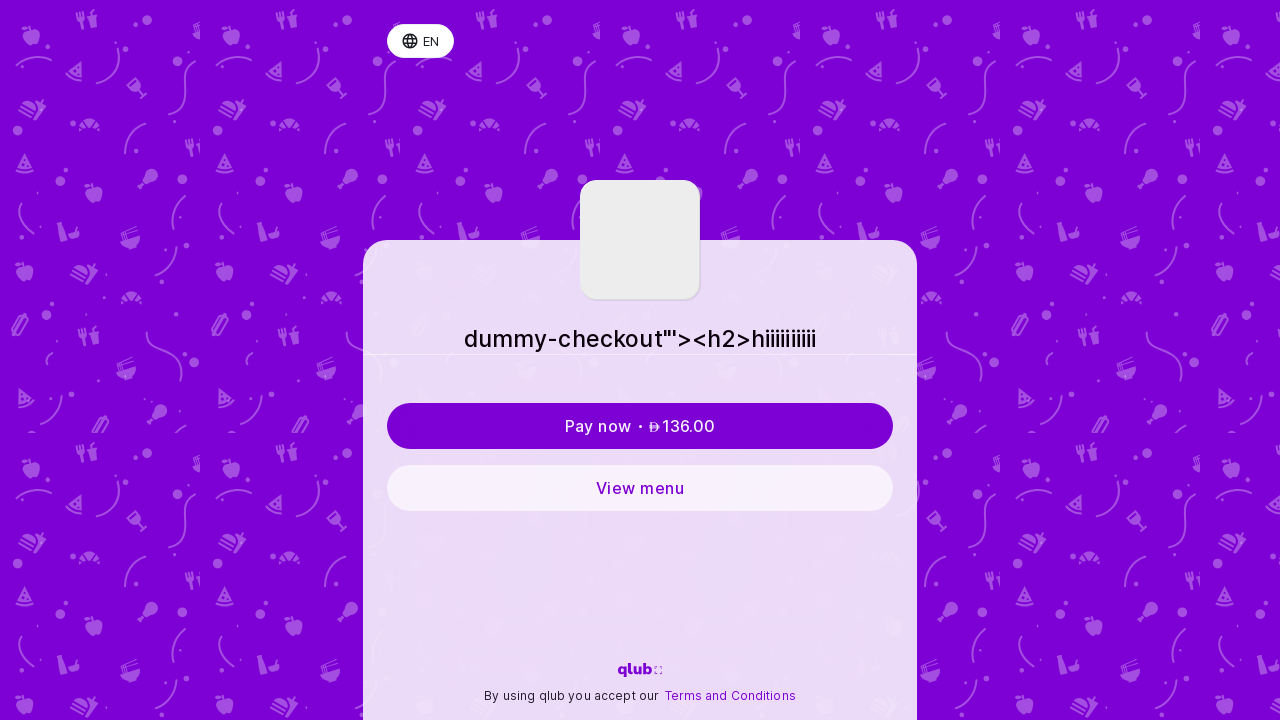

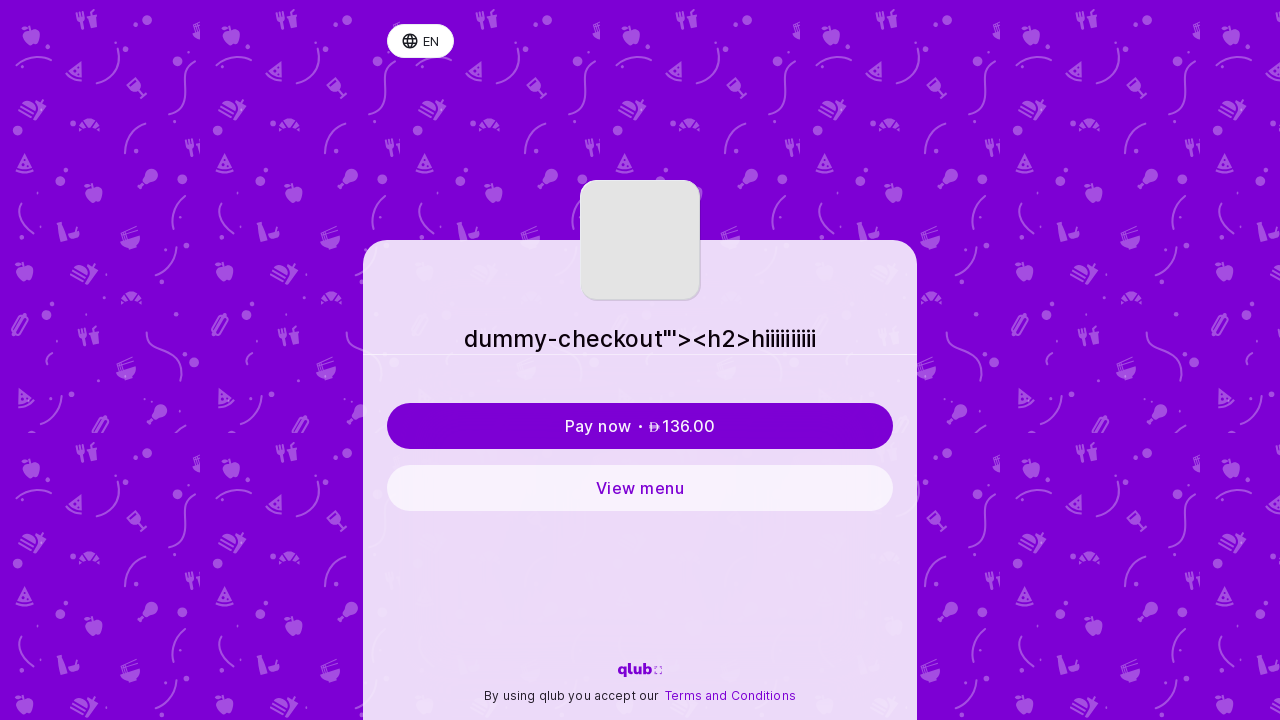